Tests dropdown selection functionality by selecting options using three different methods: visible text, index, and value. Verifies that dropdown interactions work correctly on a training website.

Starting URL: https://v1.training-support.net/selenium/selects

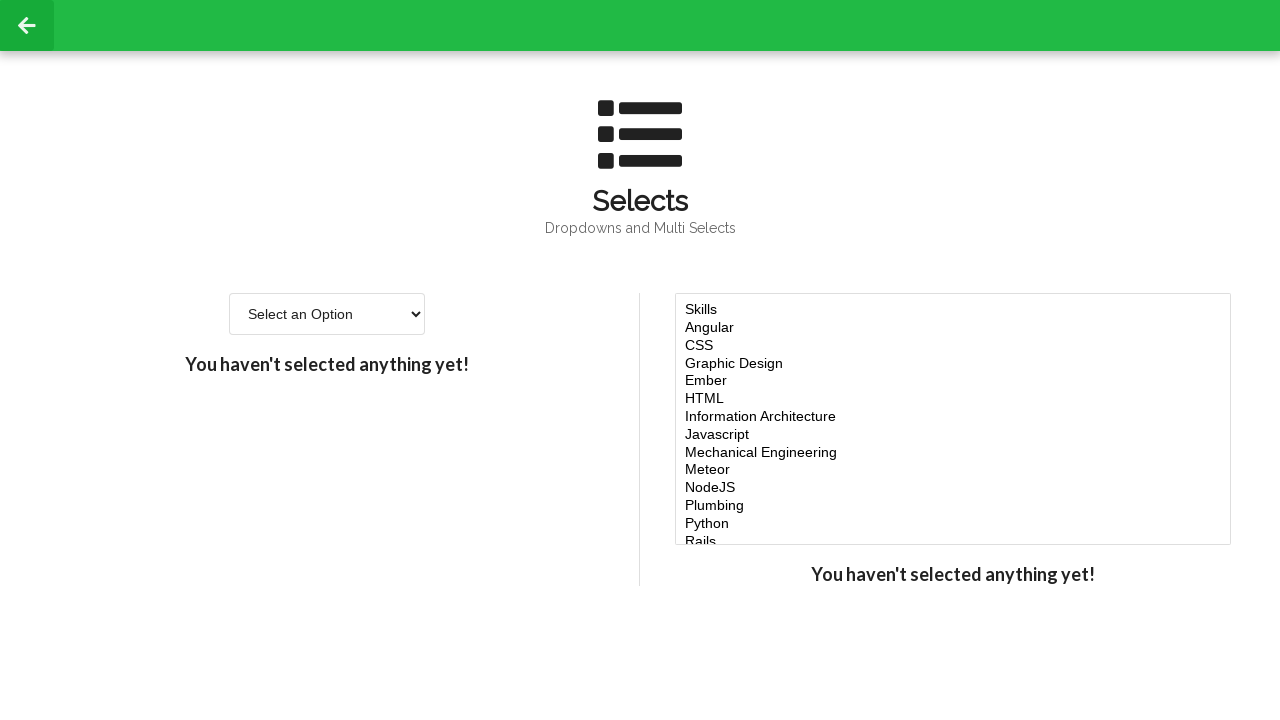

Selected 'Option 2' by visible text from single select dropdown on #single-select
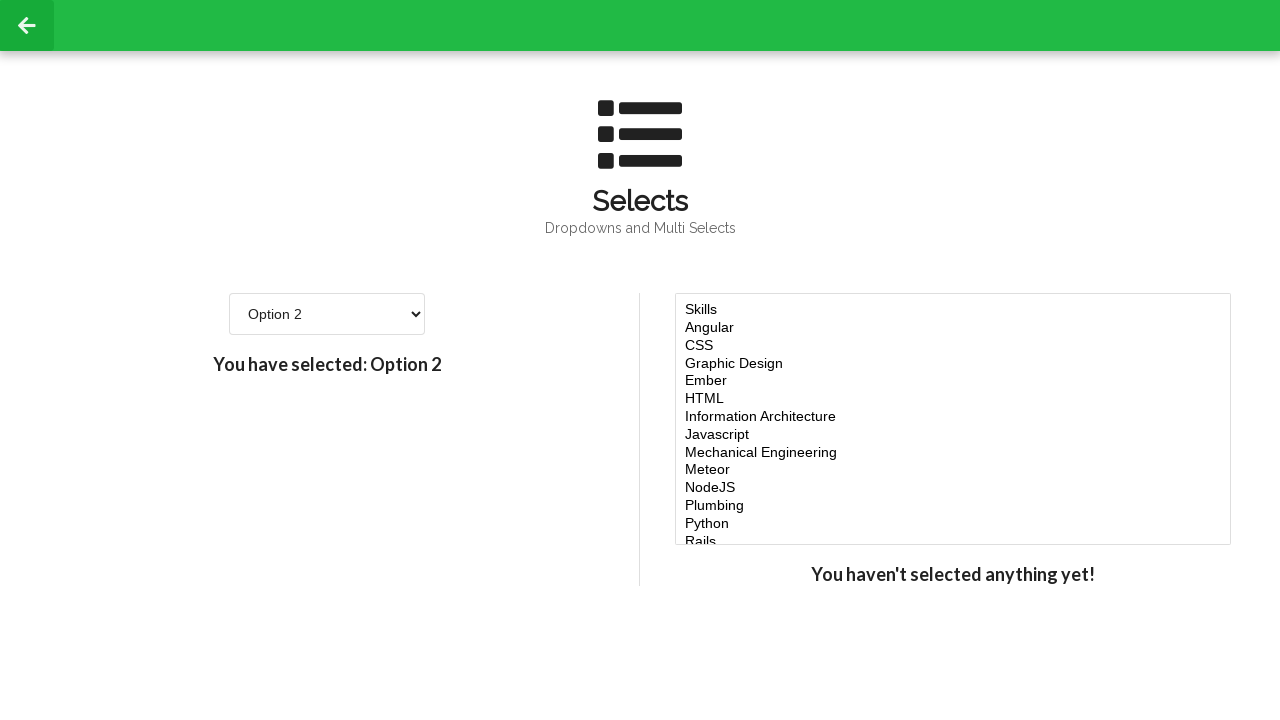

Waited 500ms to observe the selection
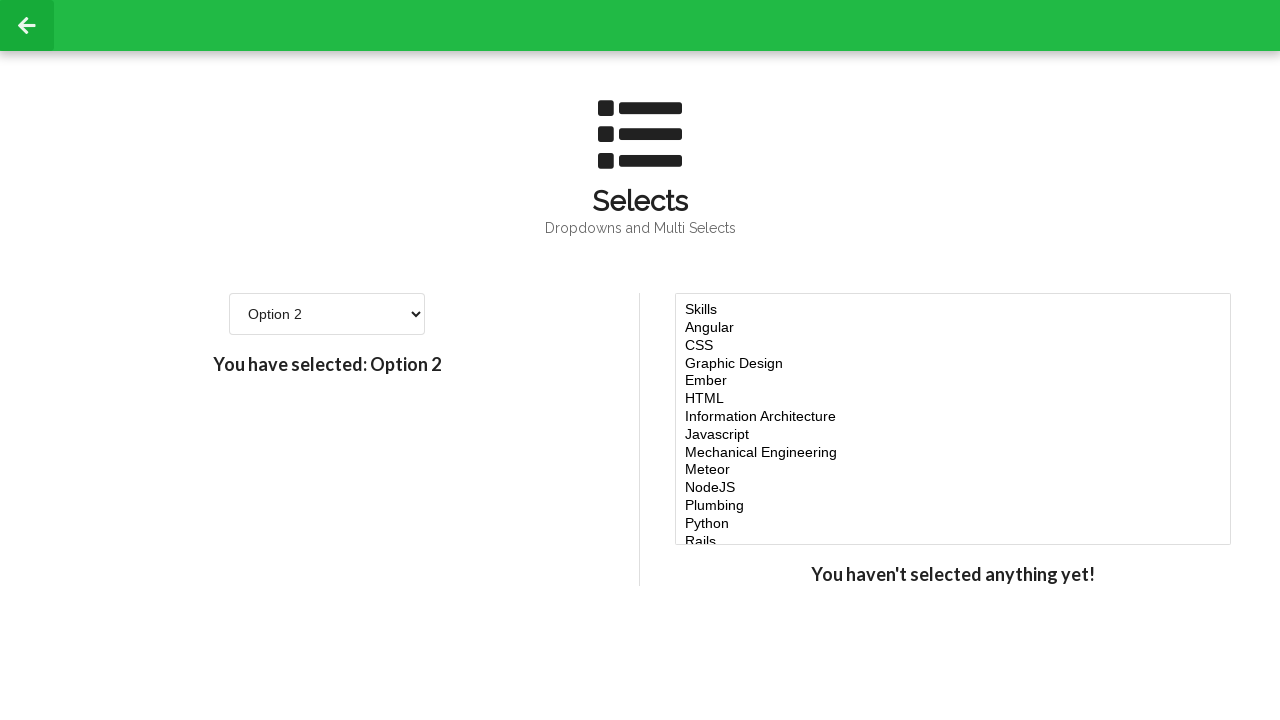

Selected fourth option (index 3) from single select dropdown on #single-select
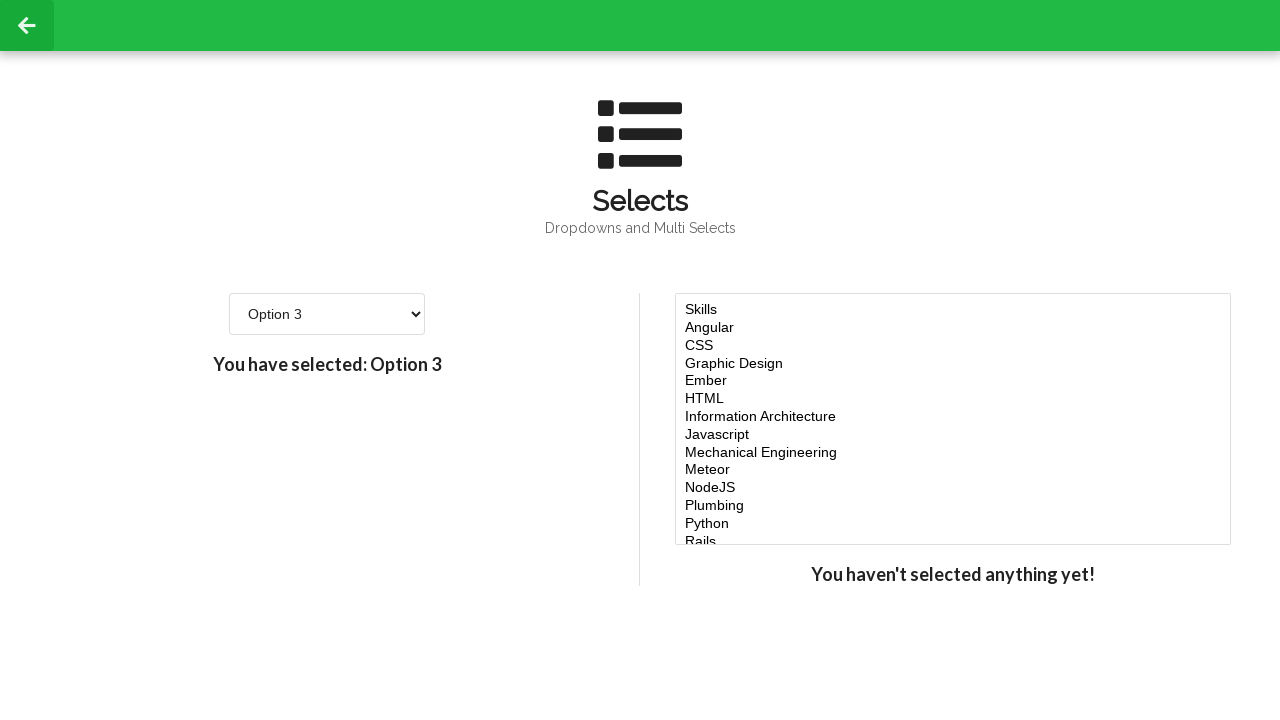

Waited 500ms to observe the selection
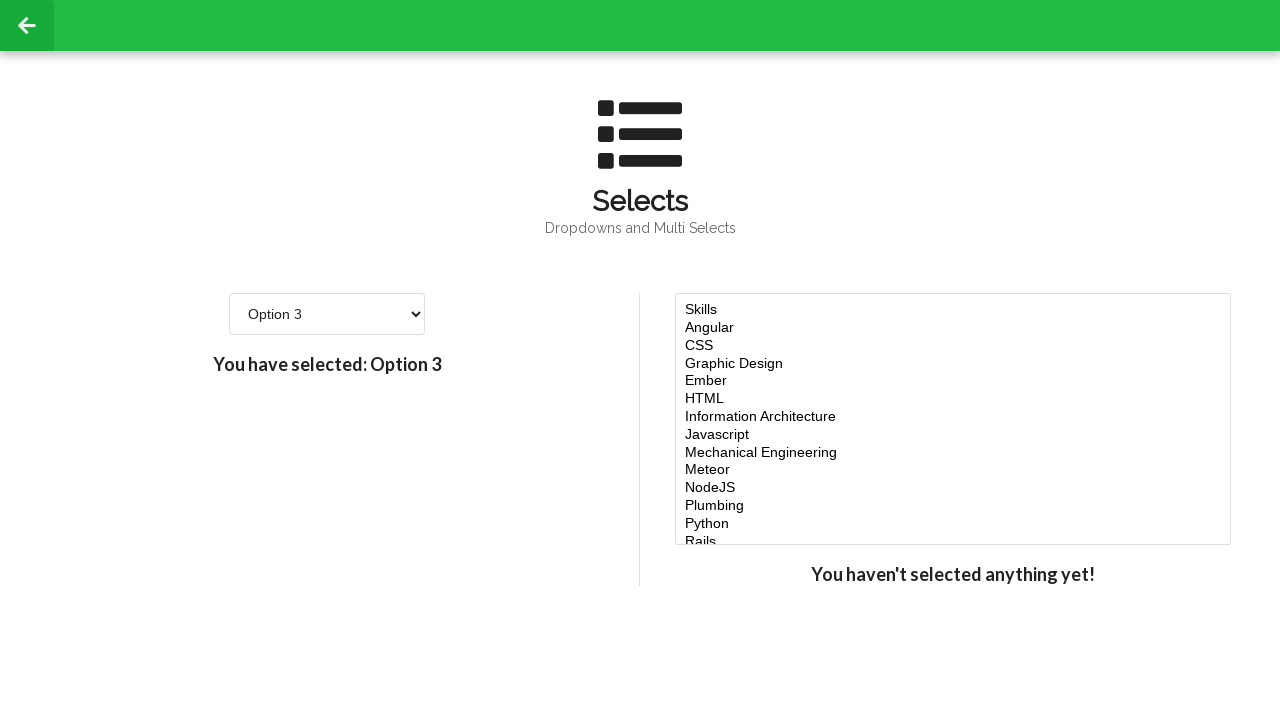

Selected option with value '4' from single select dropdown on #single-select
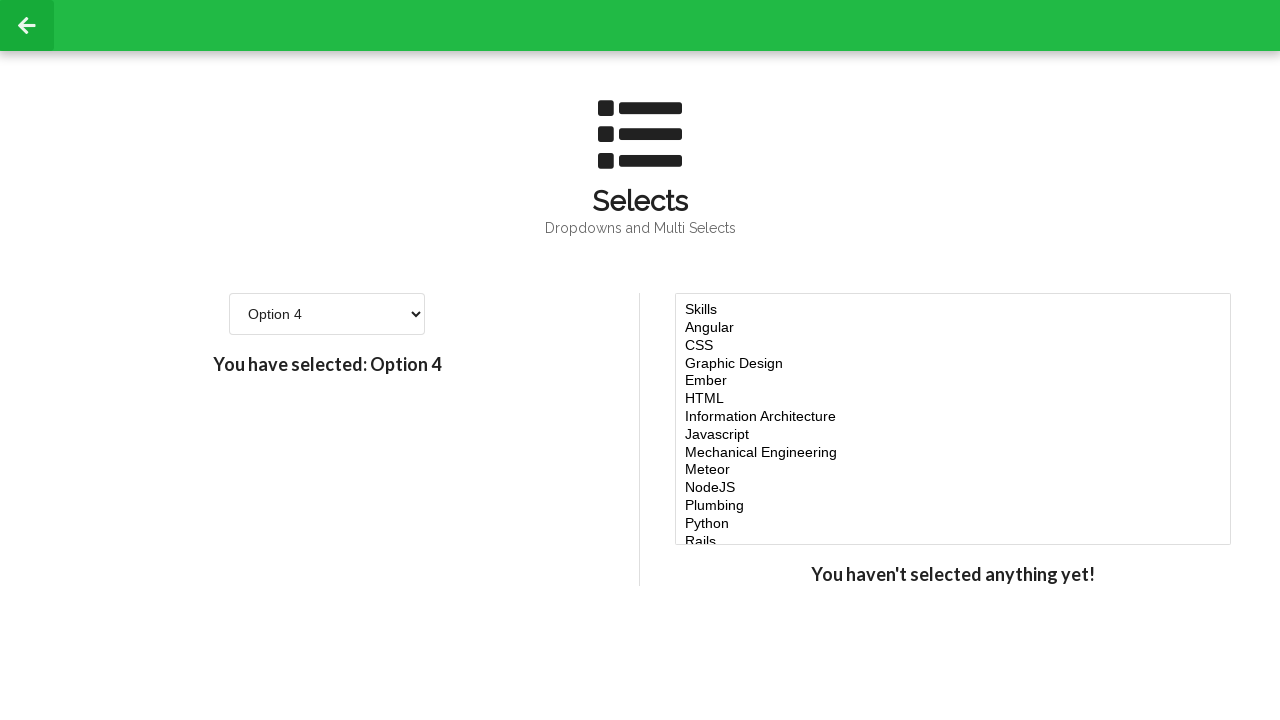

Verified that single select dropdown is present and functional
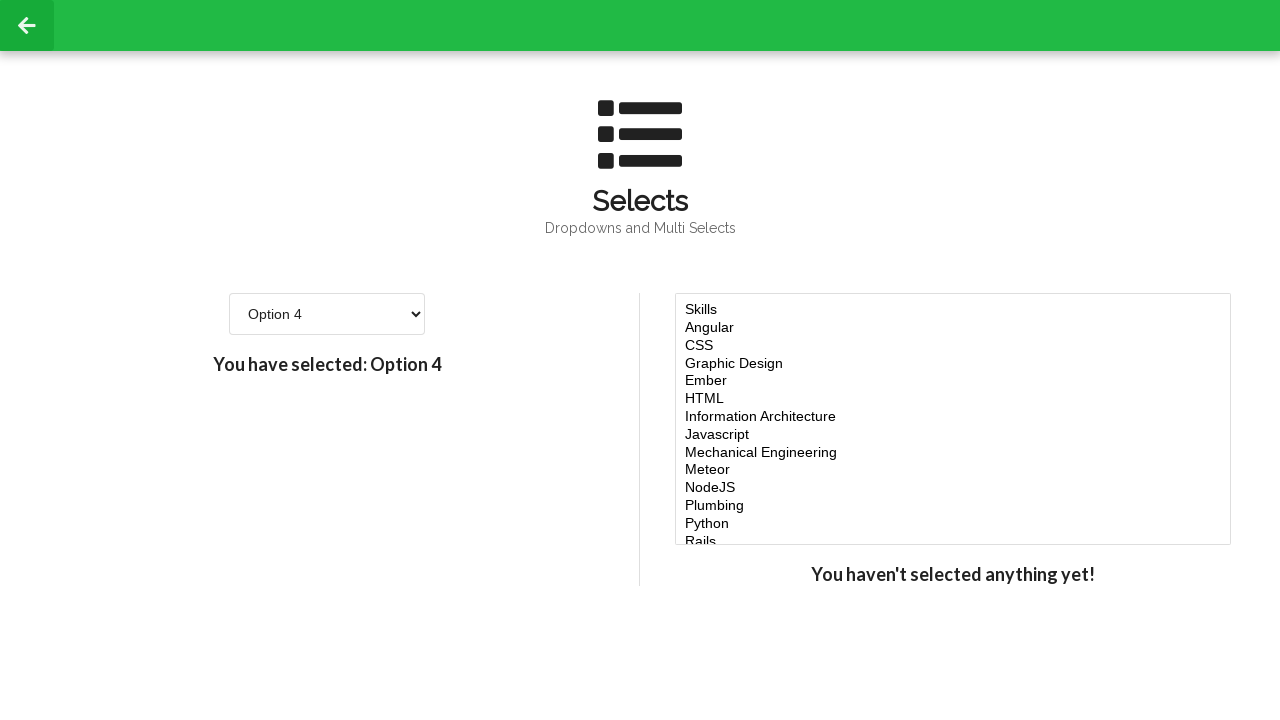

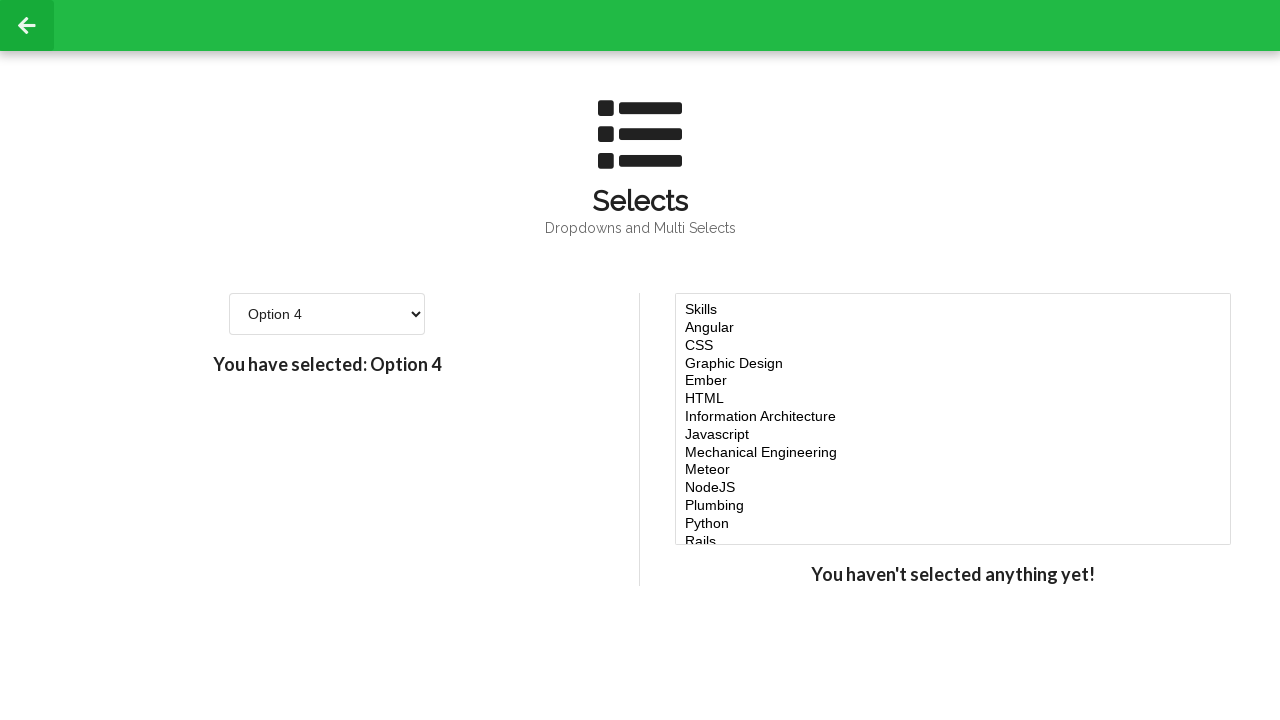